Tests various UI elements on a practice page including radio buttons, hide/show functionality, and enable/disable features

Starting URL: https://www.letskodeit.com/practice

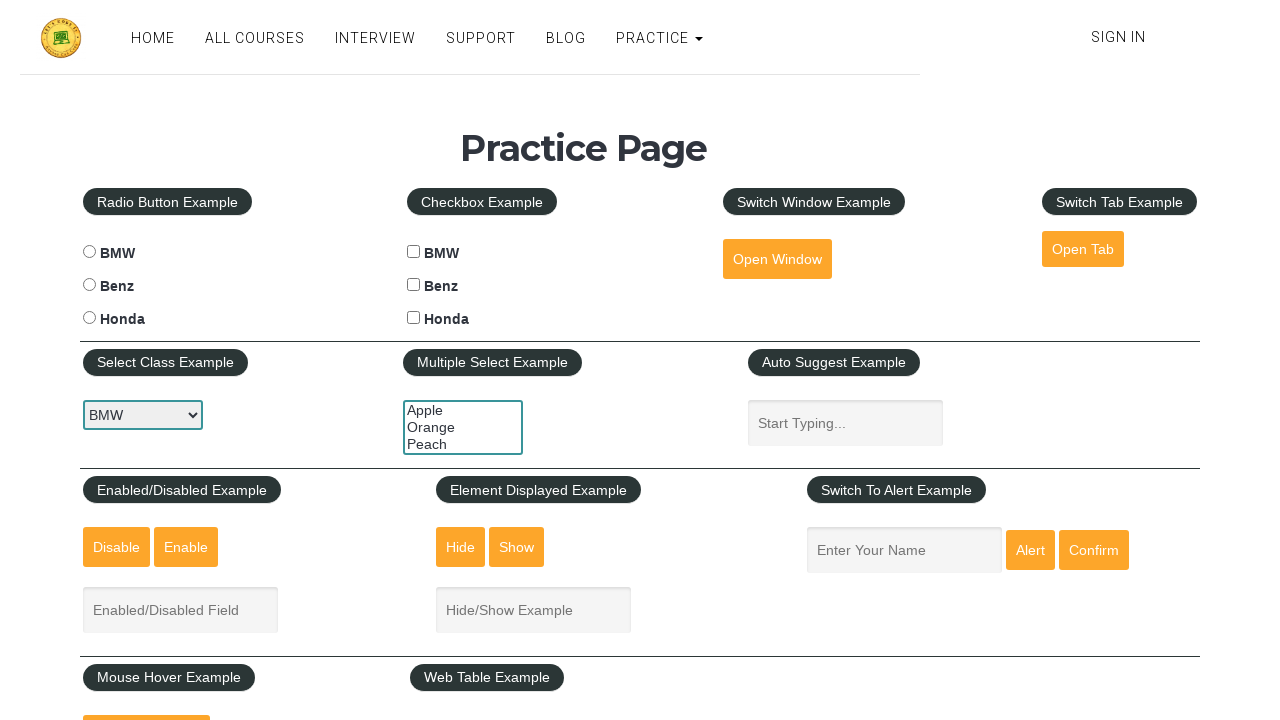

Clicked Honda radio button at (89, 318) on #hondaradio
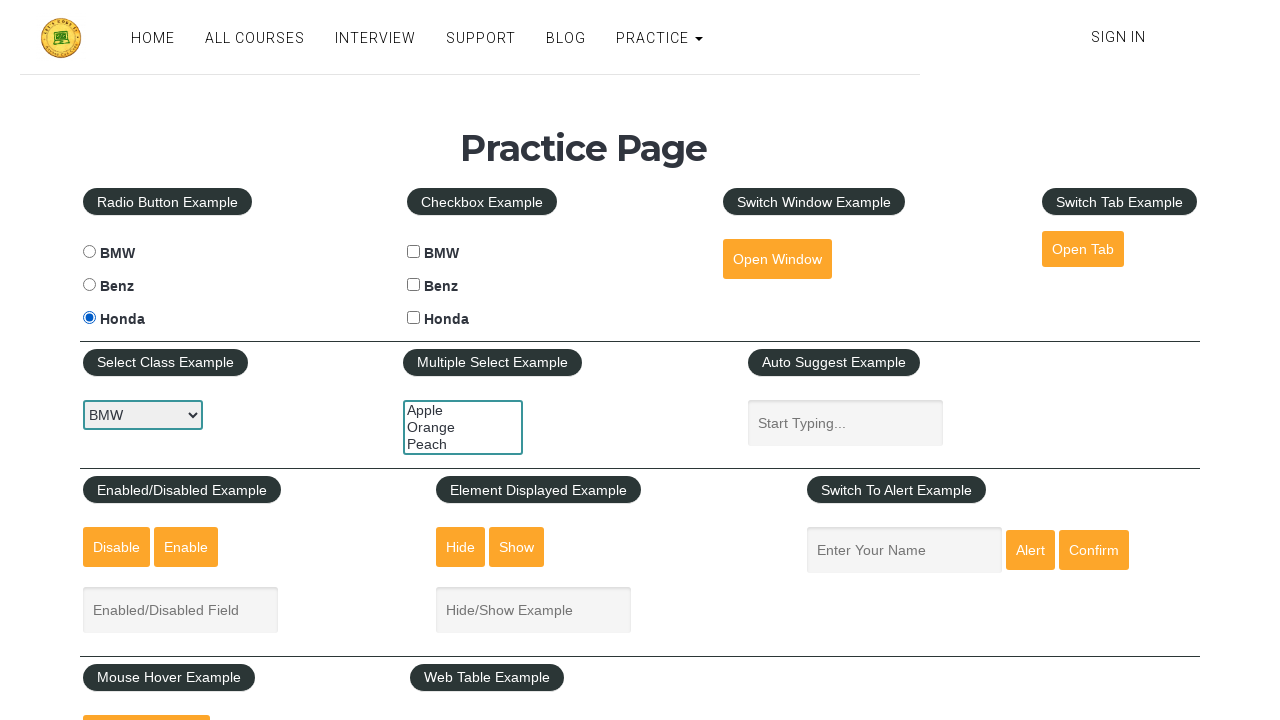

Clicked BMW radio button to test radio button exclusivity at (89, 252) on #bmwradio
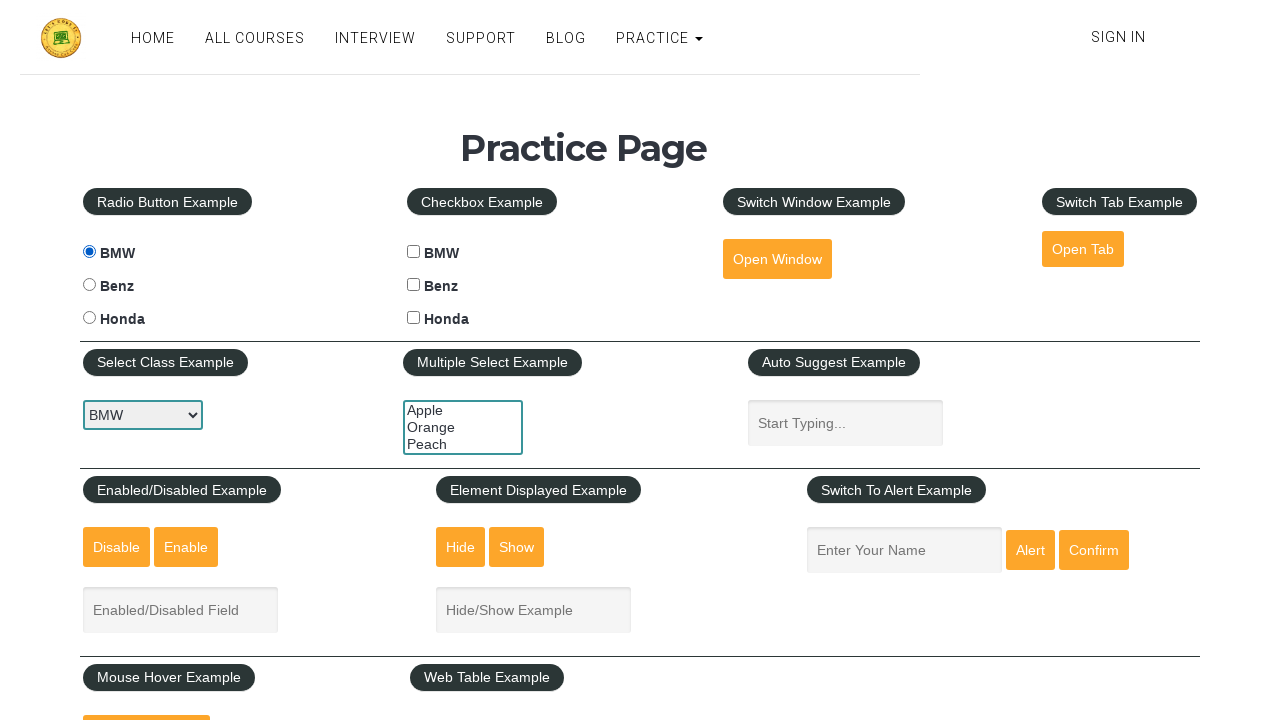

Clicked Honda radio button again to verify exclusivity at (89, 318) on #hondaradio
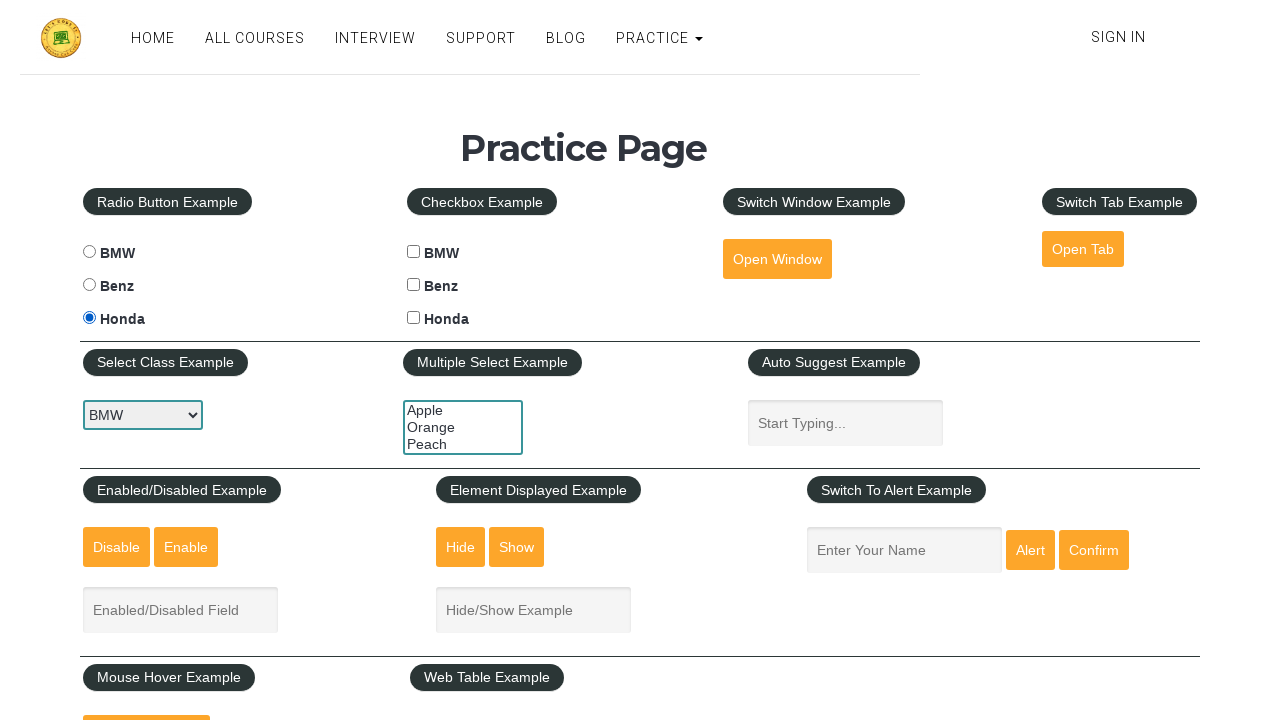

Clicked hide button to hide the text box at (461, 547) on #hide-textbox
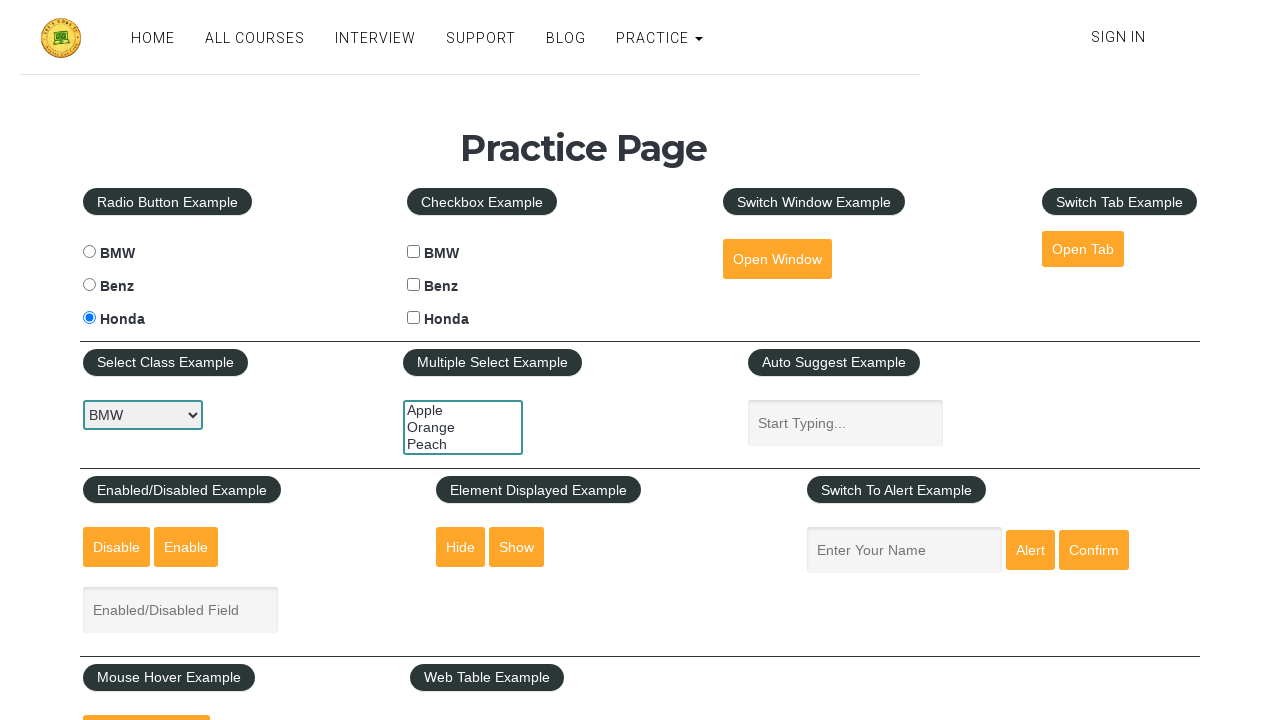

Clicked disable button to disable the text field at (116, 547) on #disabled-button
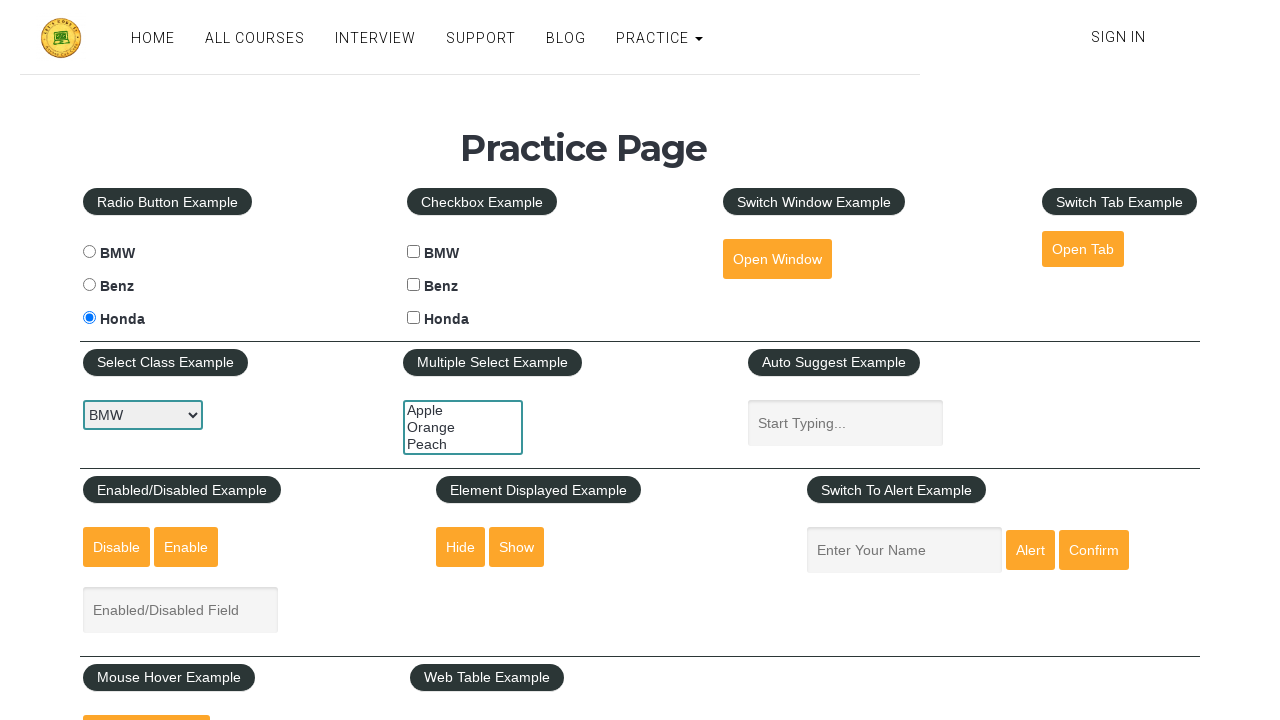

Navigated forward in browser history
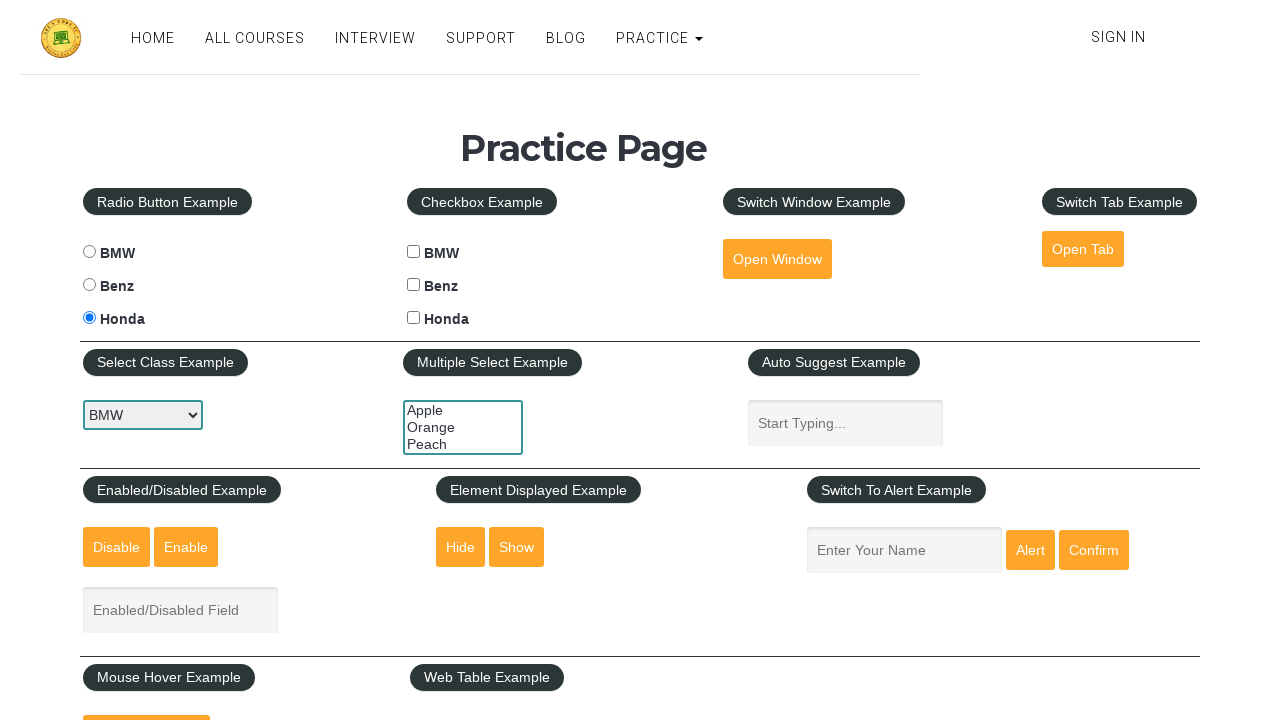

Navigated back in browser history
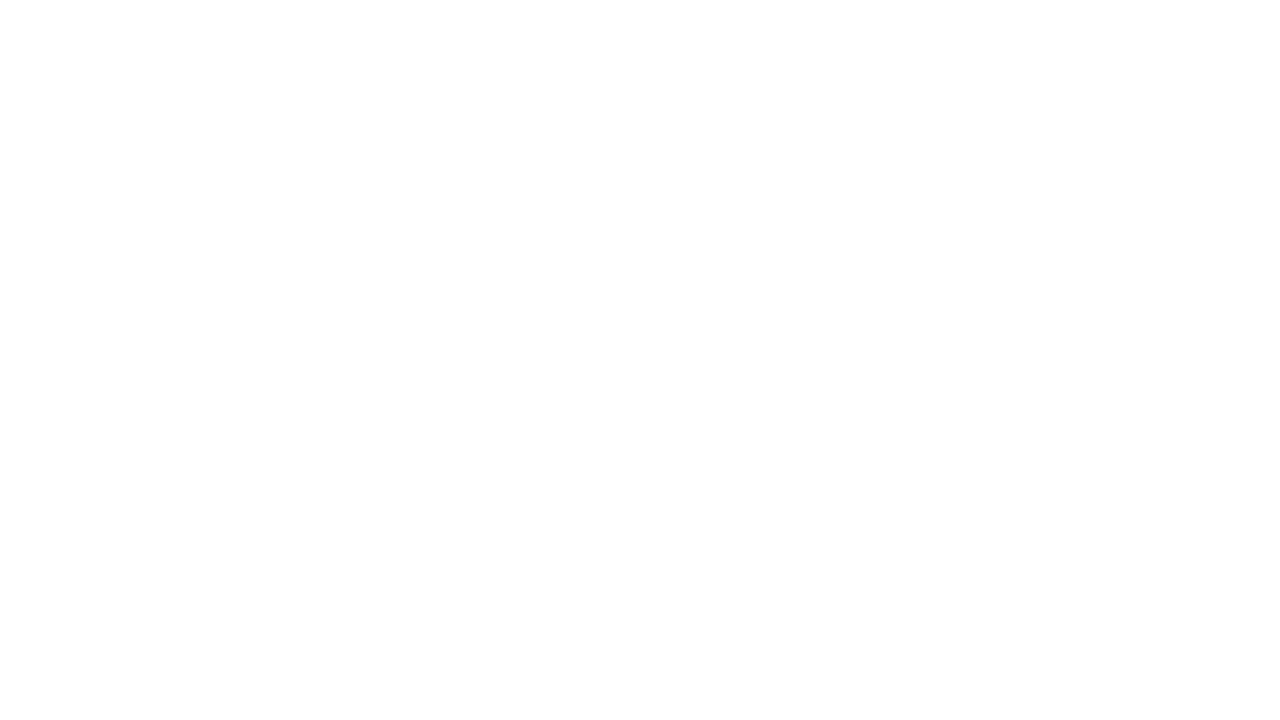

Reloaded the page
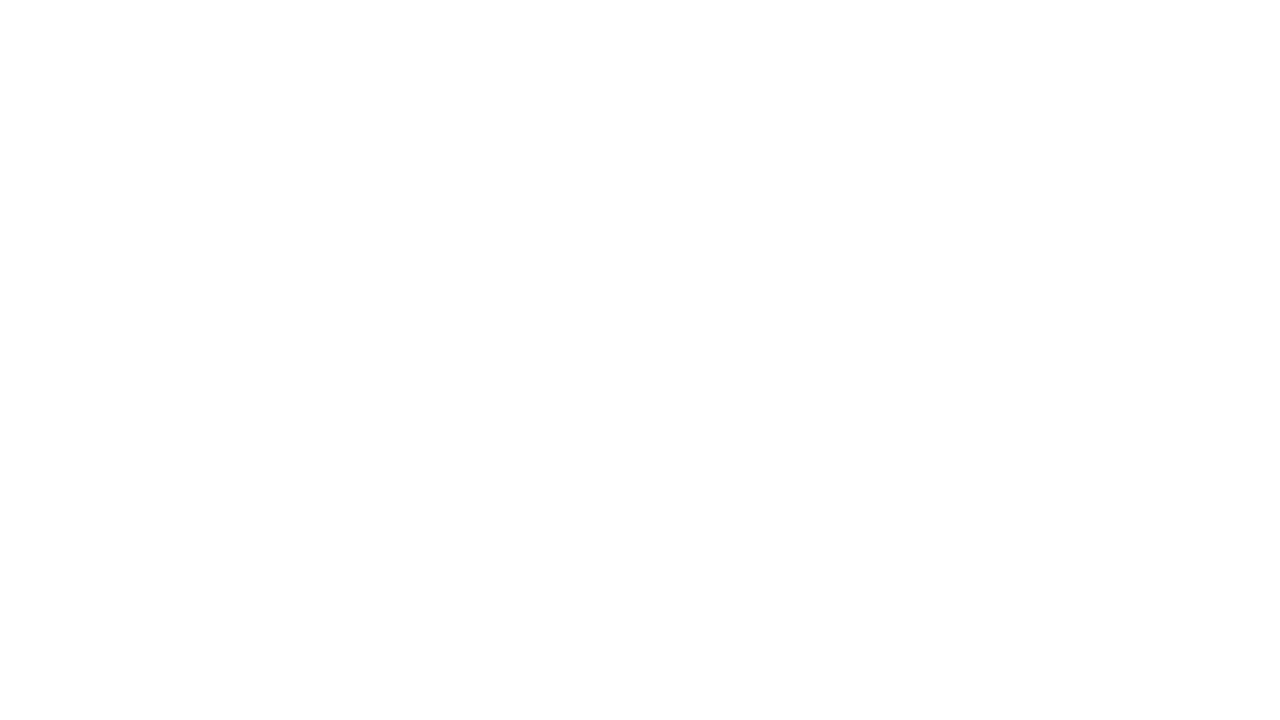

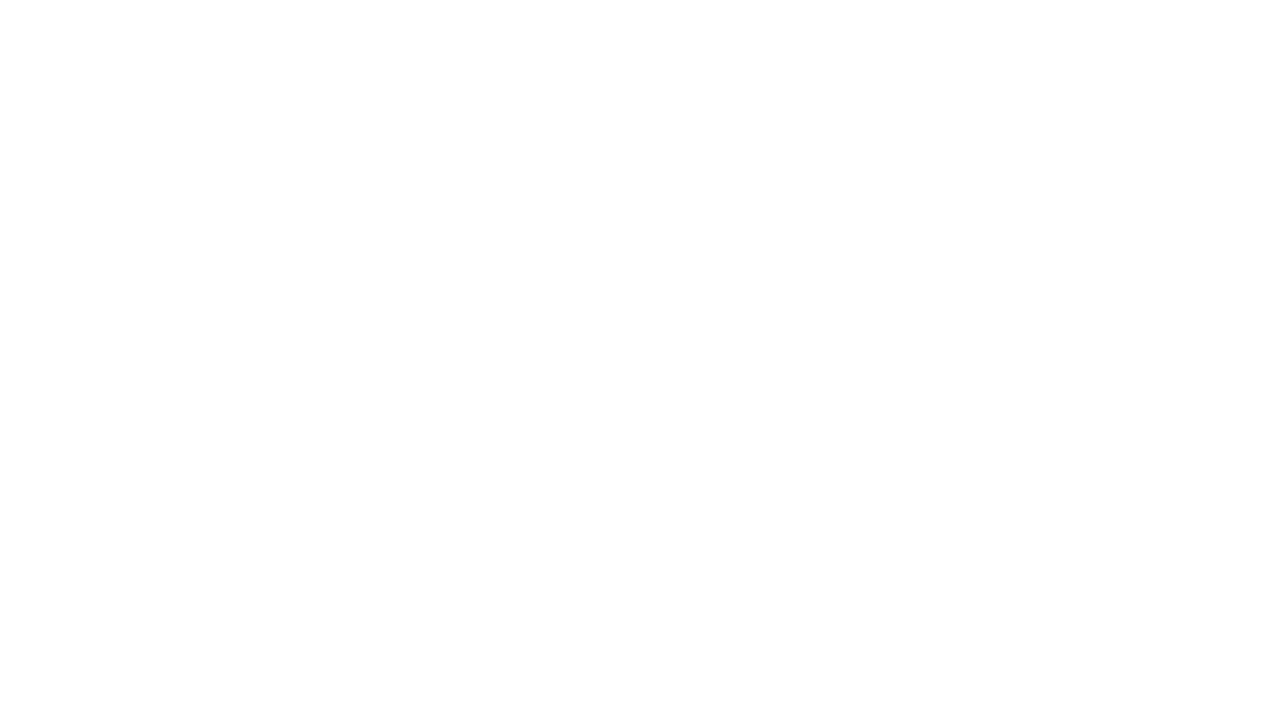